Navigates to OrangeHRM demo site and clicks on the LinkedIn social media link

Starting URL: https://opensource-demo.orangehrmlive.com/

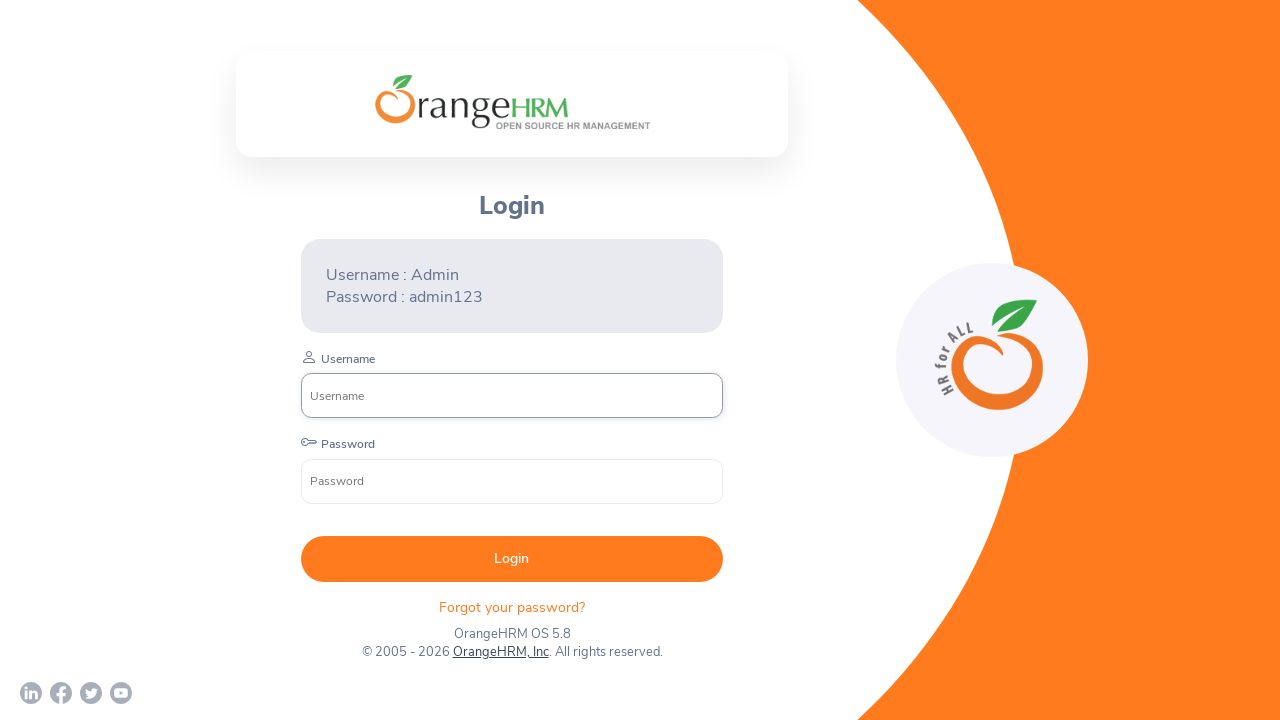

Navigated to OrangeHRM demo site
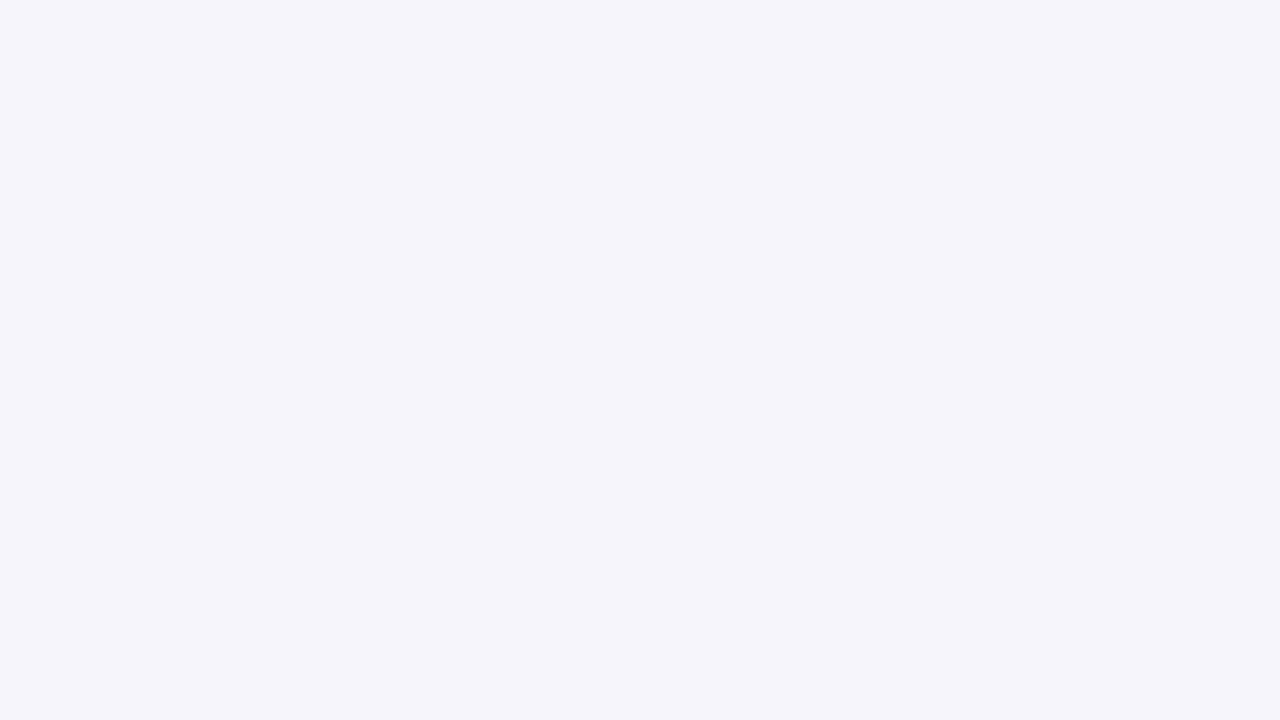

Clicked on the LinkedIn social media link at (31, 693) on xpath=//a[contains(@href,'linkedin')]
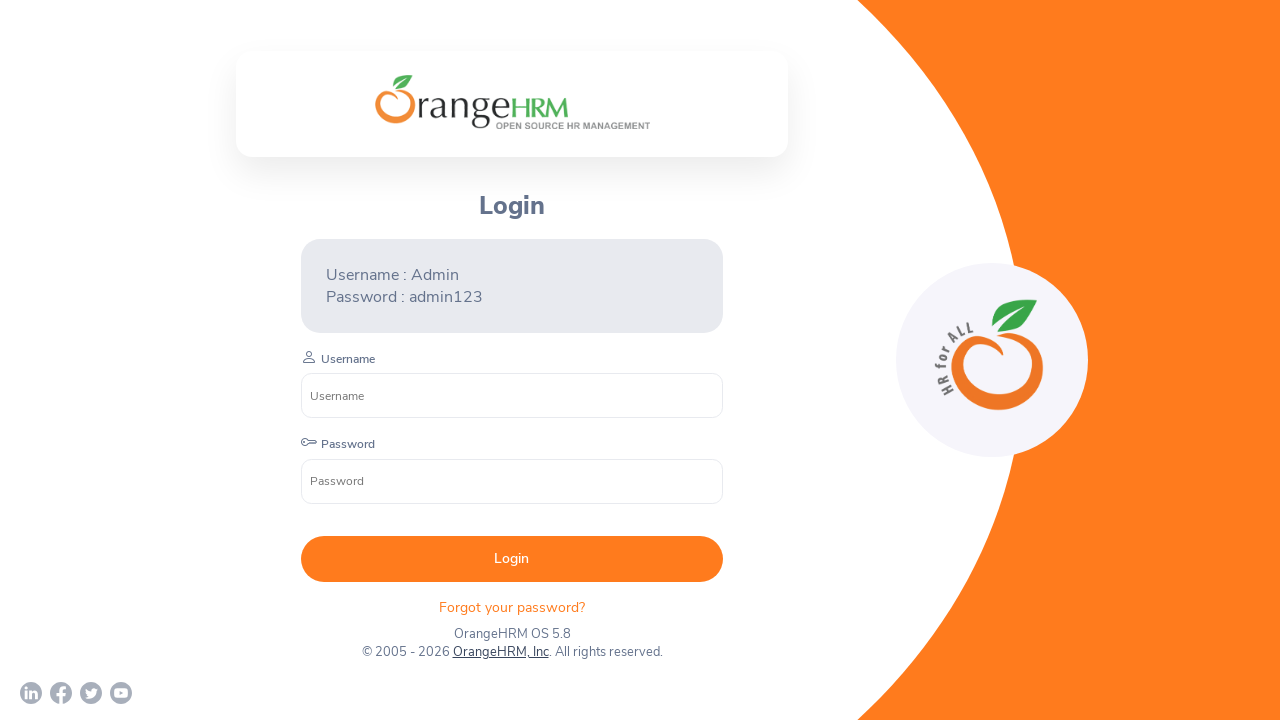

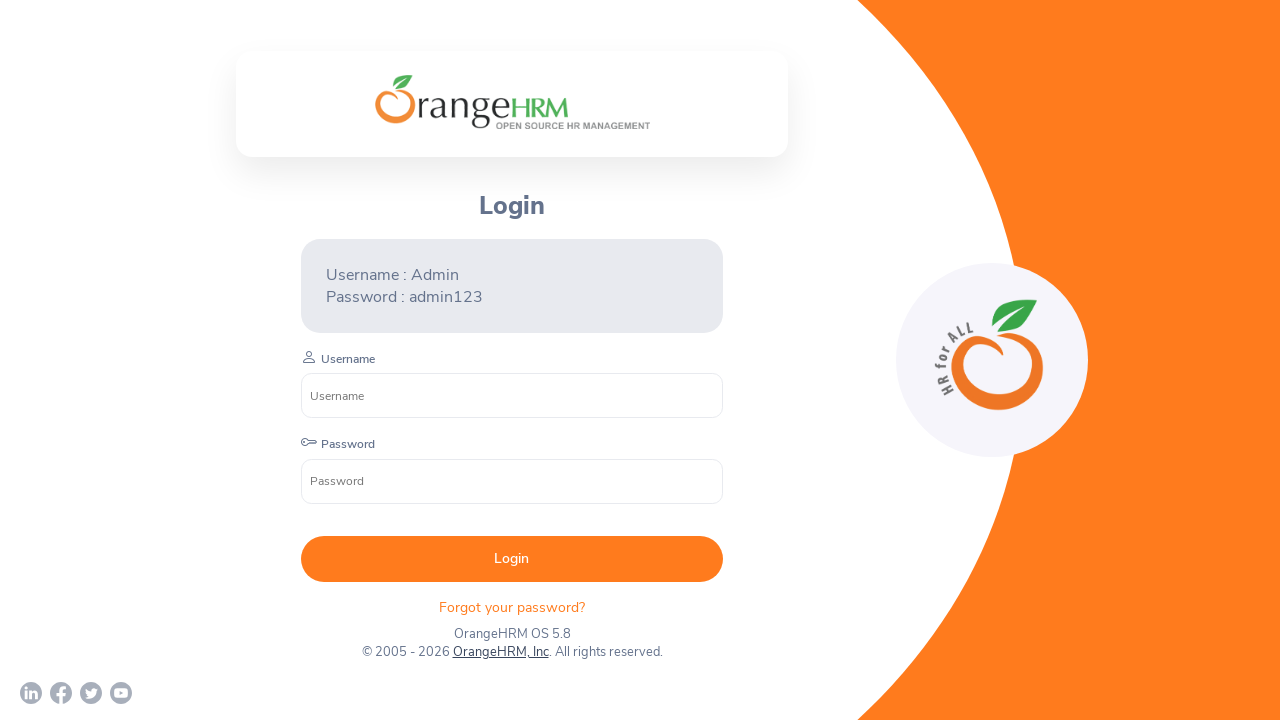